Tests the "Organizations" (المنظمات) navigation menu item - verifies it's displayed, has correct text, and is clickable

Starting URL: https://famcare.app/

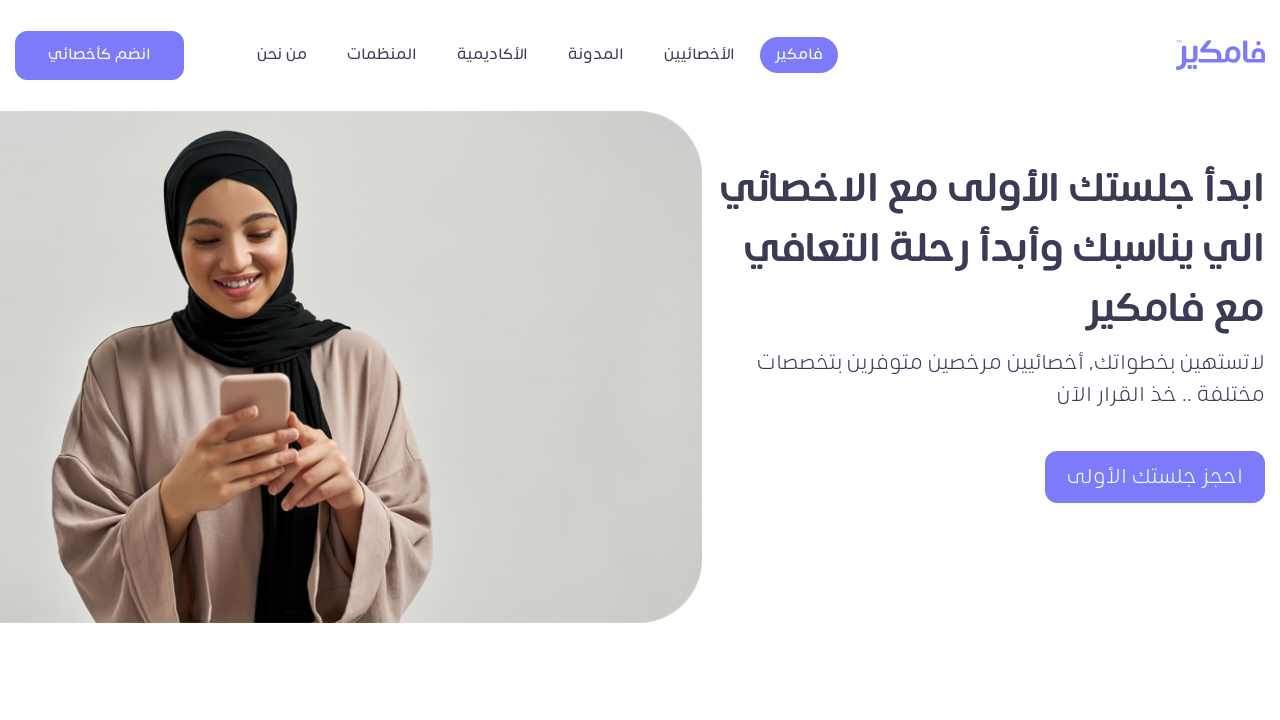

Located Organizations (المنظمات) menu button
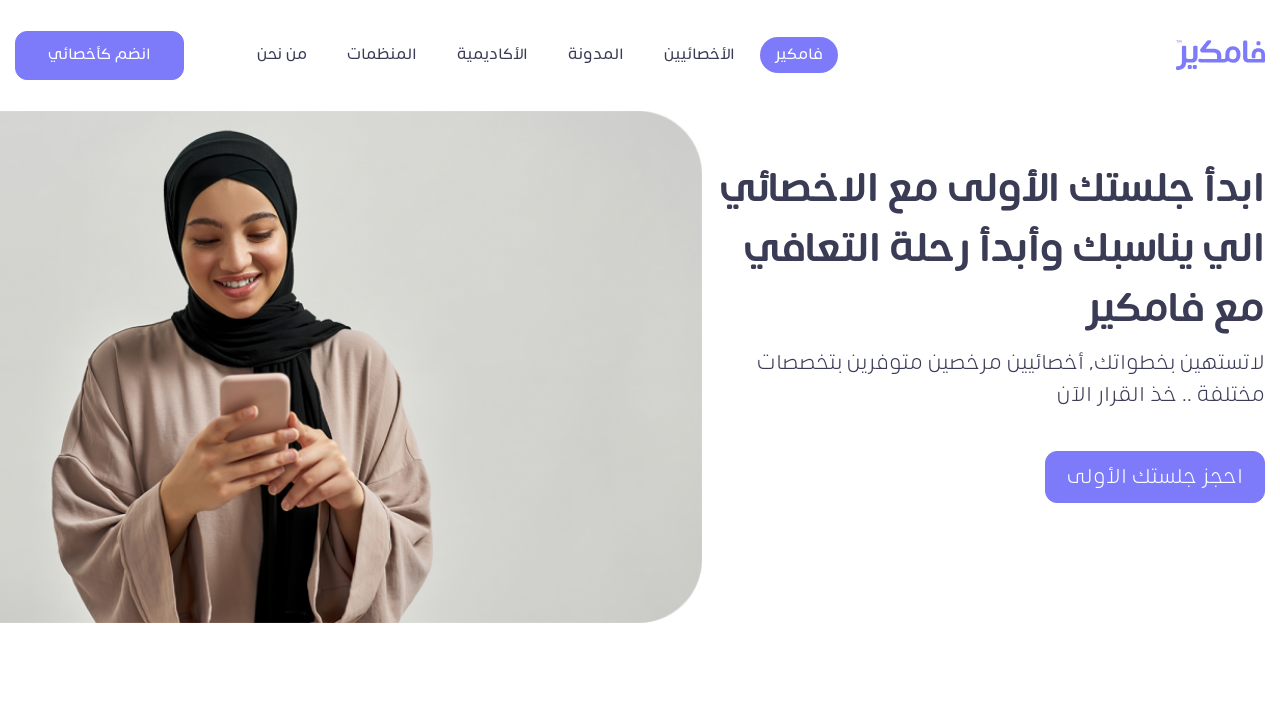

Organizations button is visible
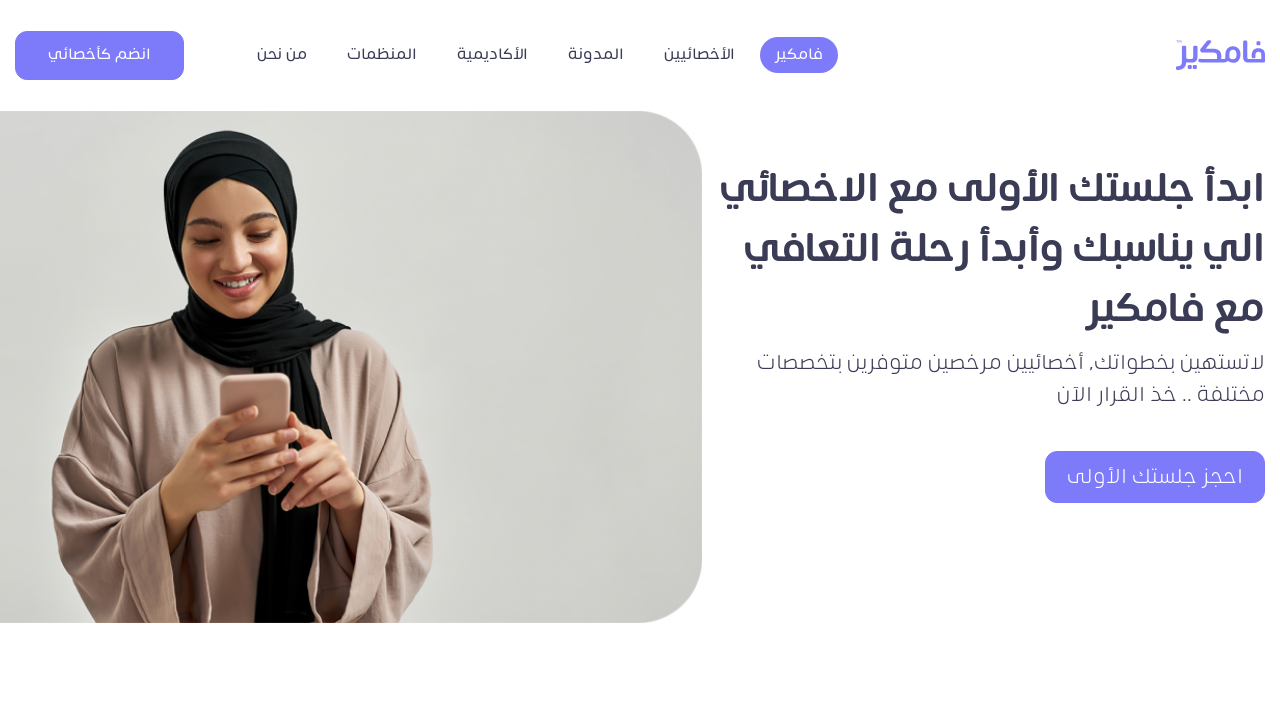

Verified Organizations button has correct Arabic text 'المنظمات'
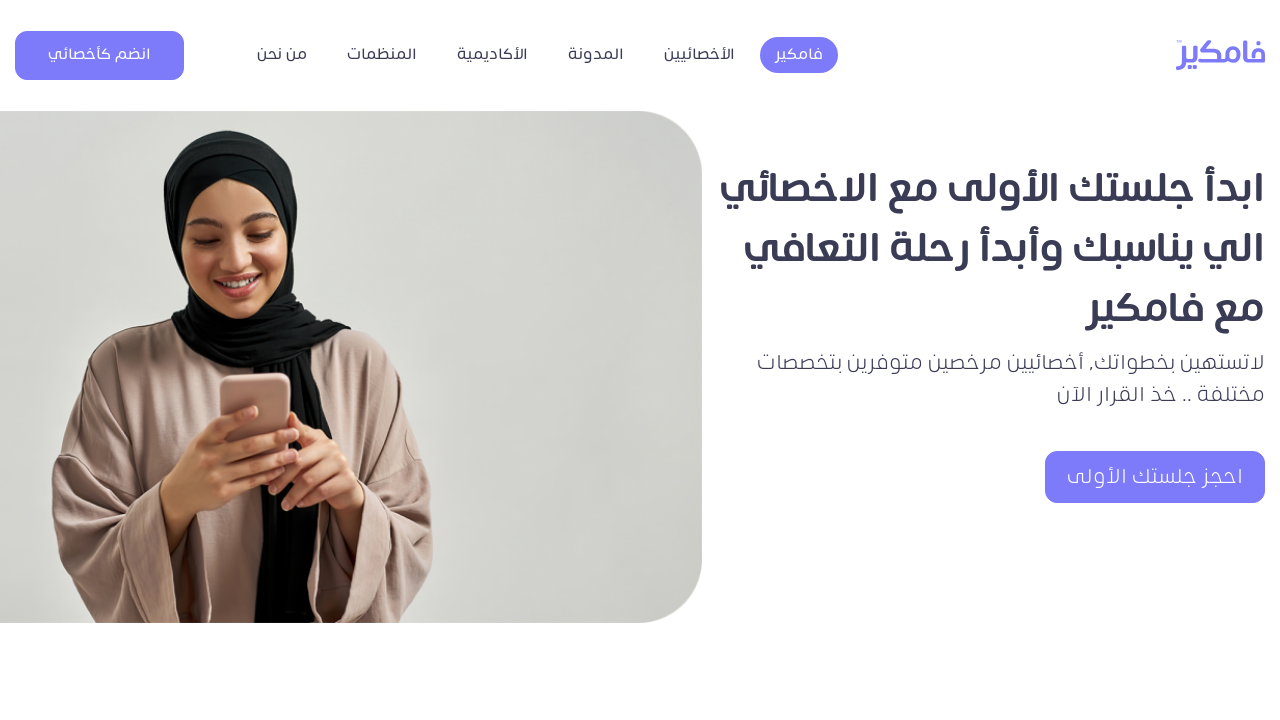

Clicked Organizations (المنظمات) navigation menu item at (382, 55) on xpath=//*[@id="menu-item-187"]/a
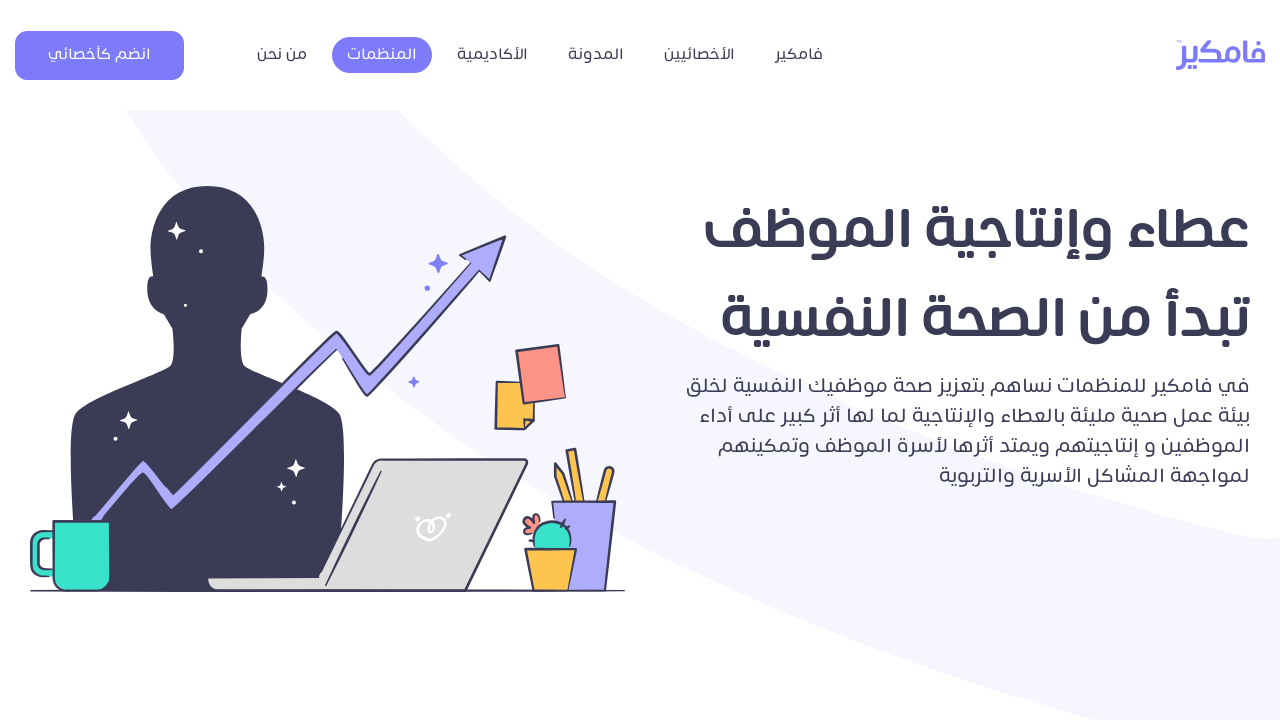

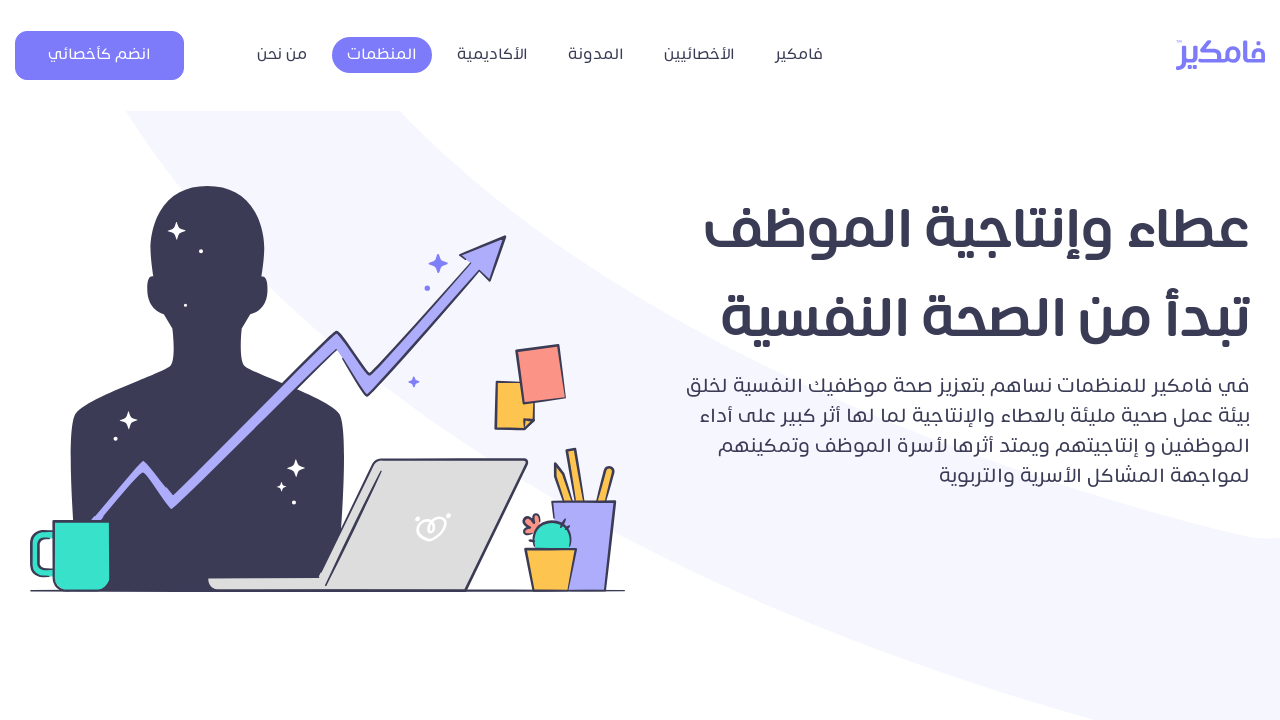